Tests that entering a number above 100 displays the correct error message "Number is too big", and also tests a bug case with number 666

Starting URL: https://kristinek.github.io/site/tasks/enter_a_number

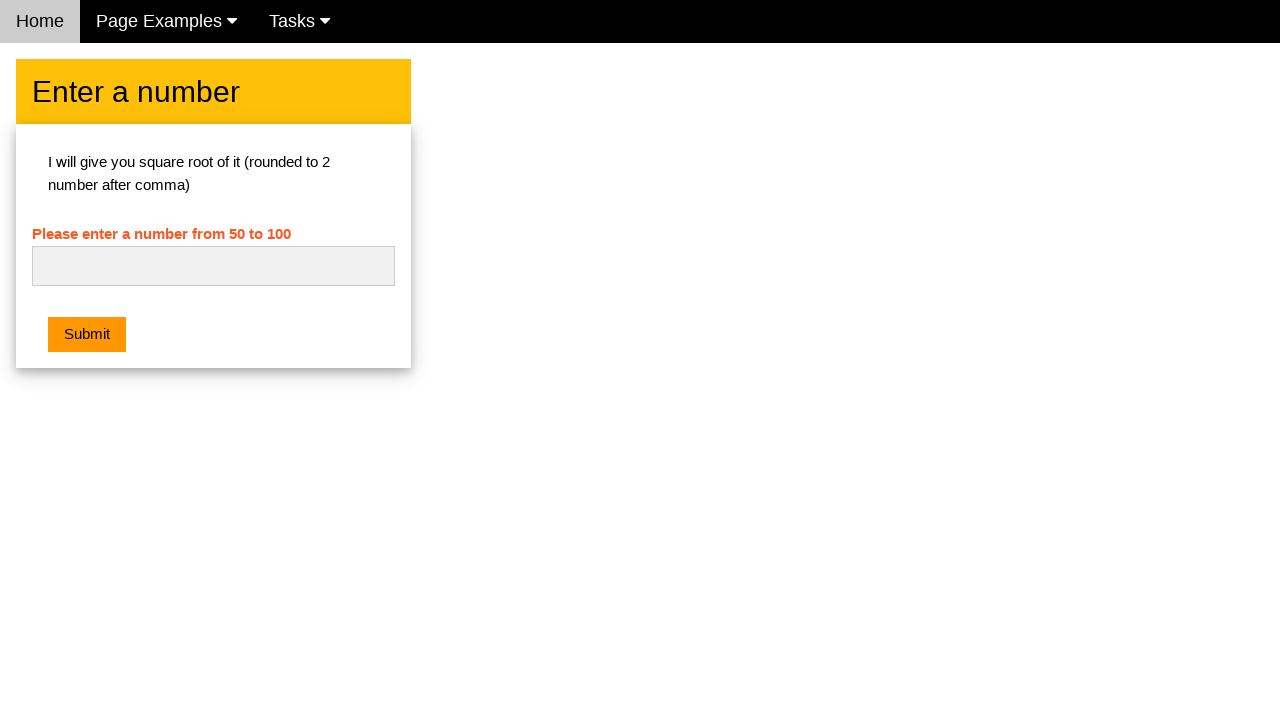

Navigated to enter a number task page
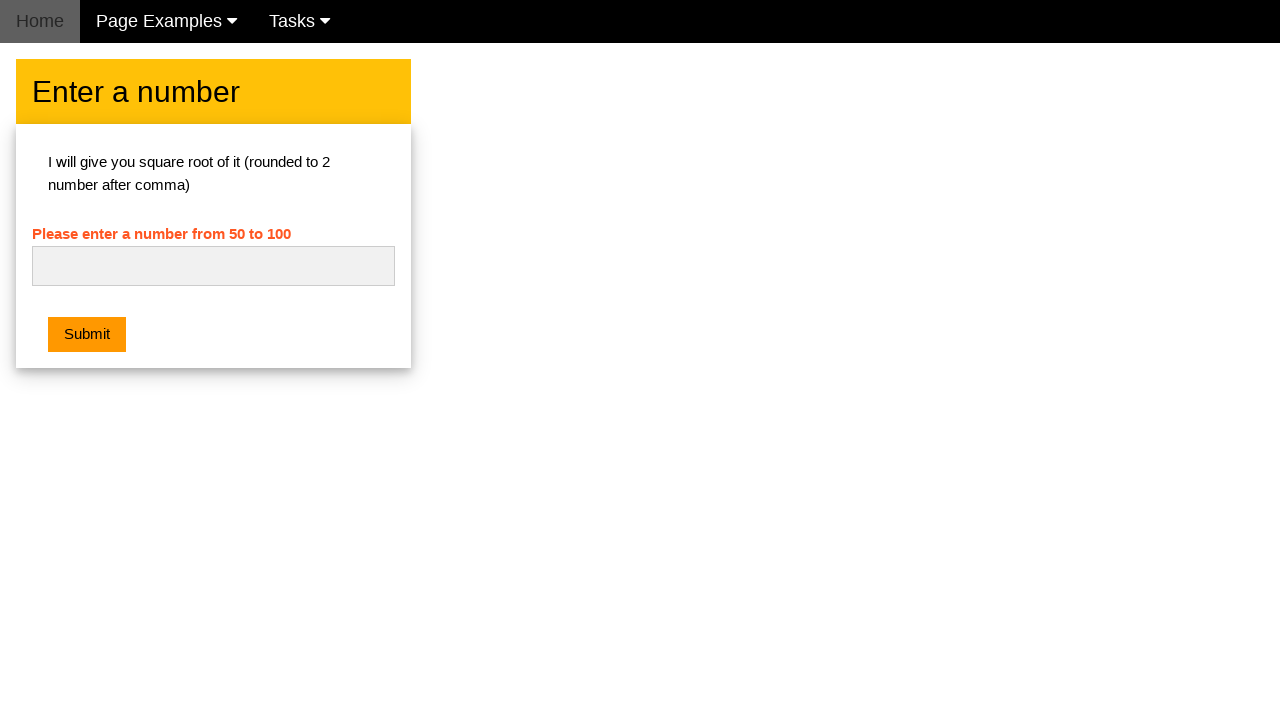

Filled number input with '700' on #numb
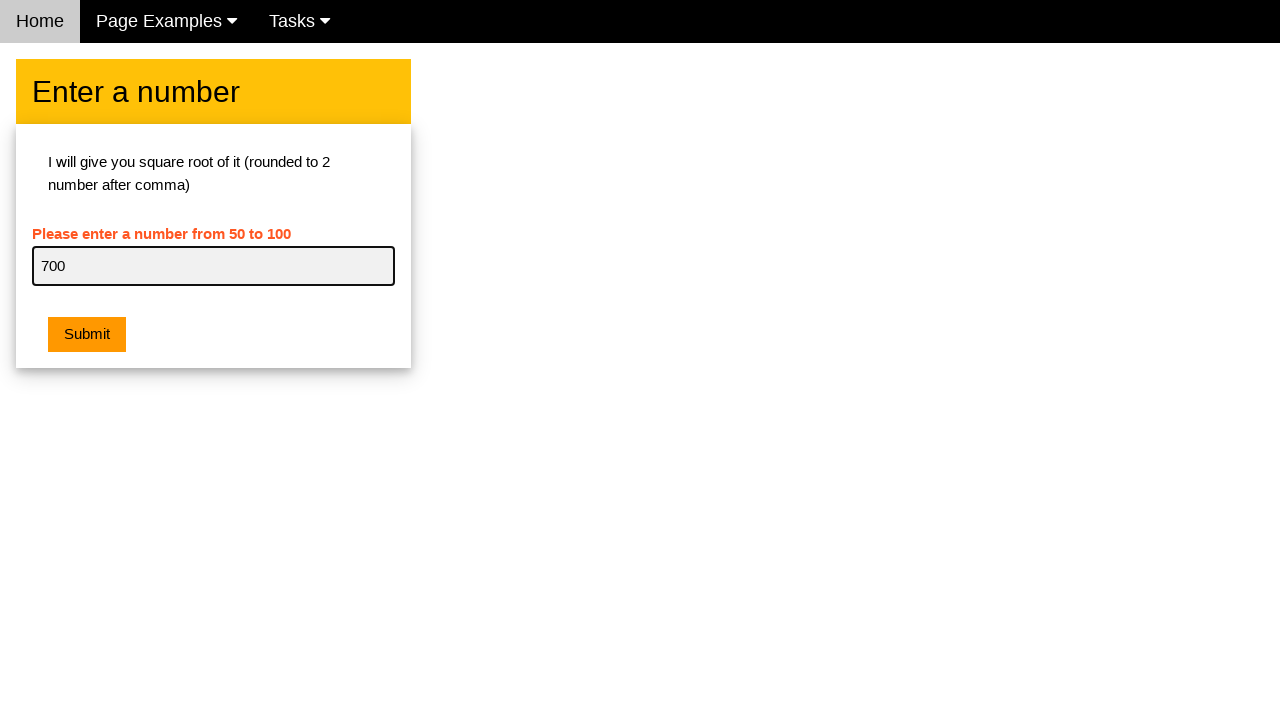

Clicked submit button at (87, 335) on .w3-btn
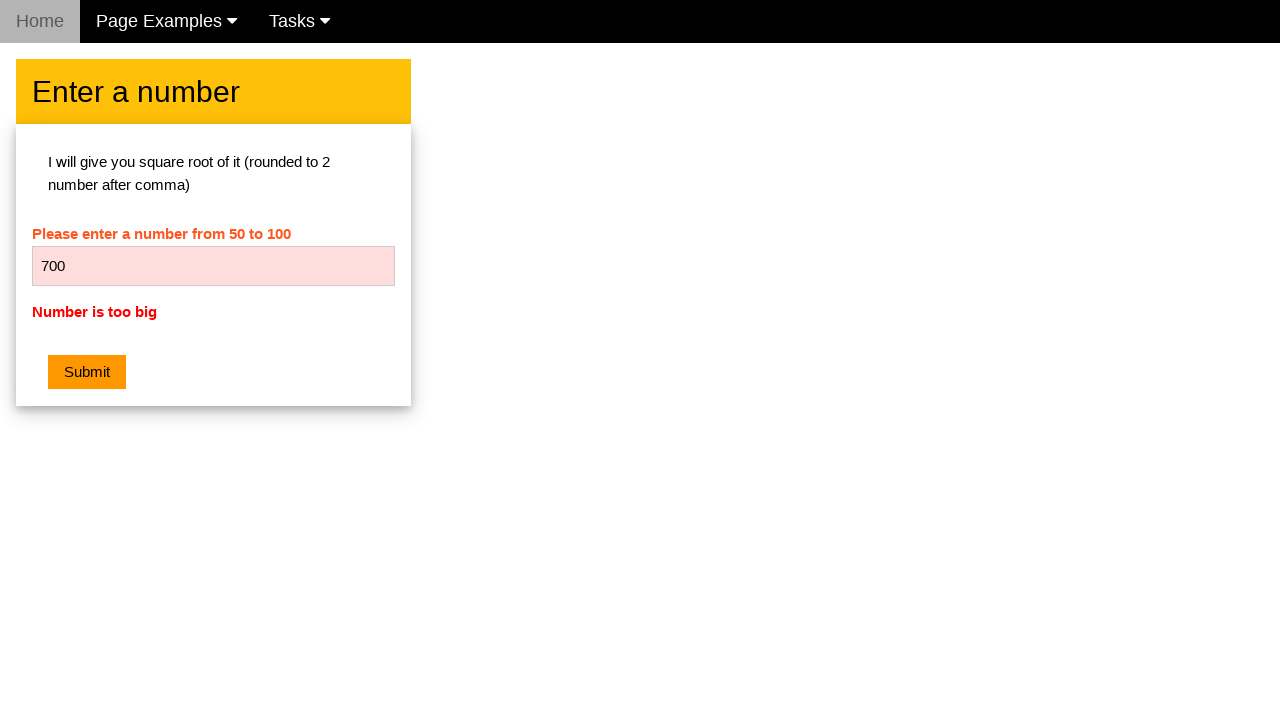

Error message element appeared
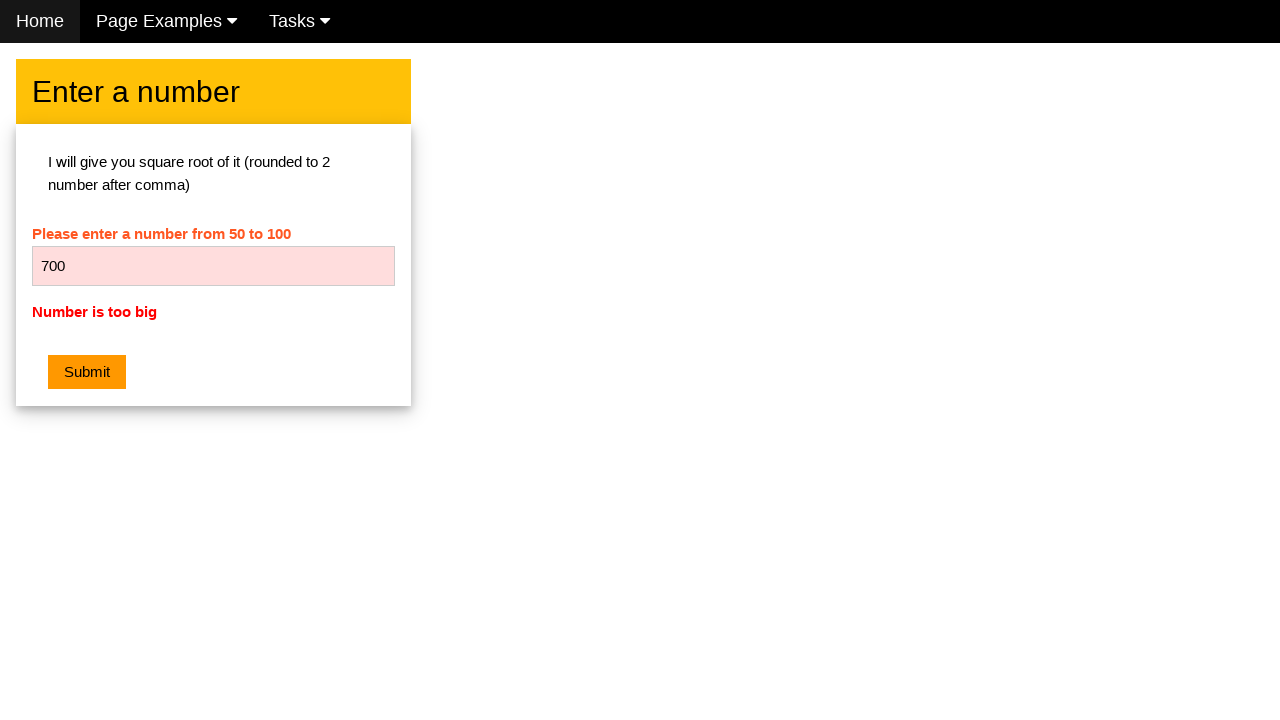

Retrieved error message text
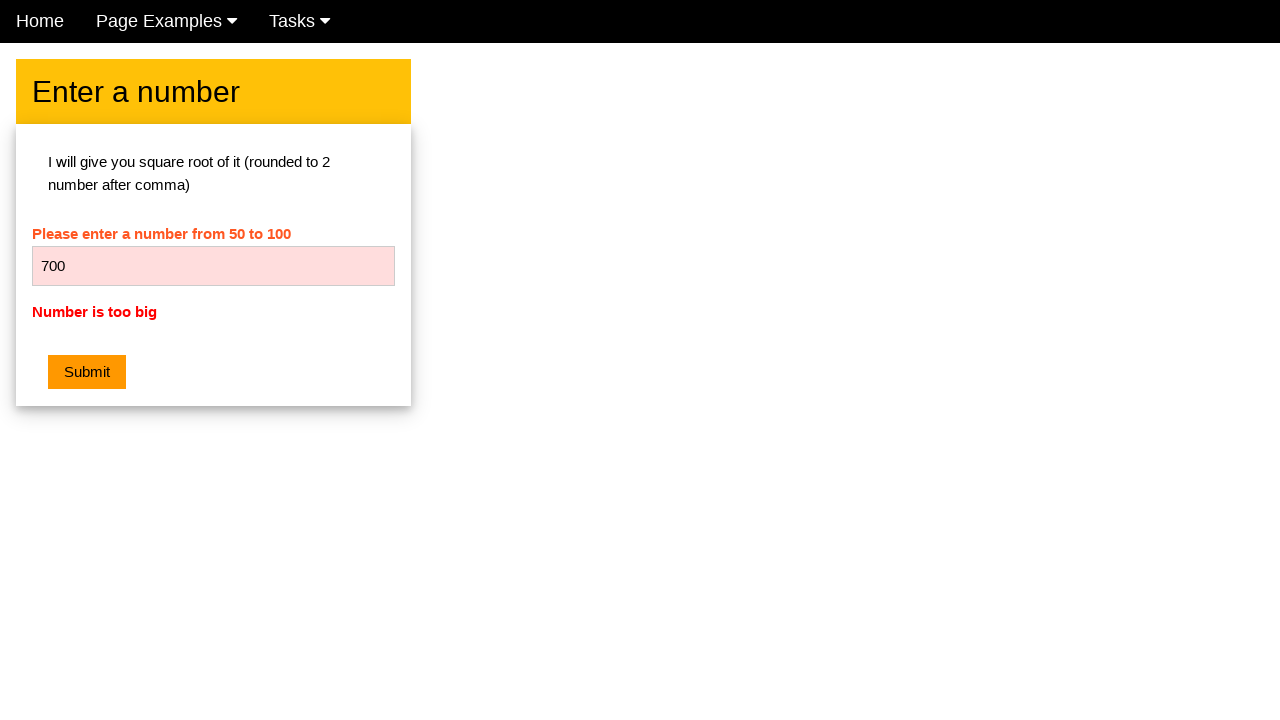

Verified error message is 'Number is too big'
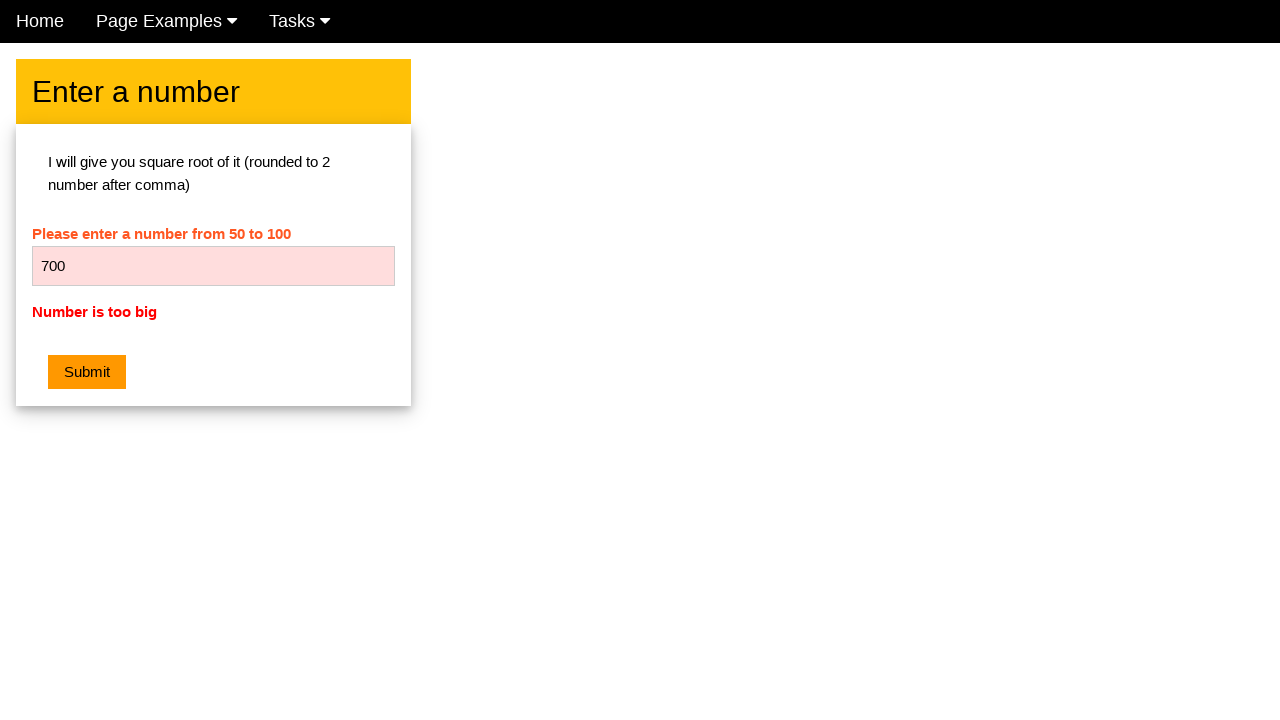

Cleared number input field on #numb
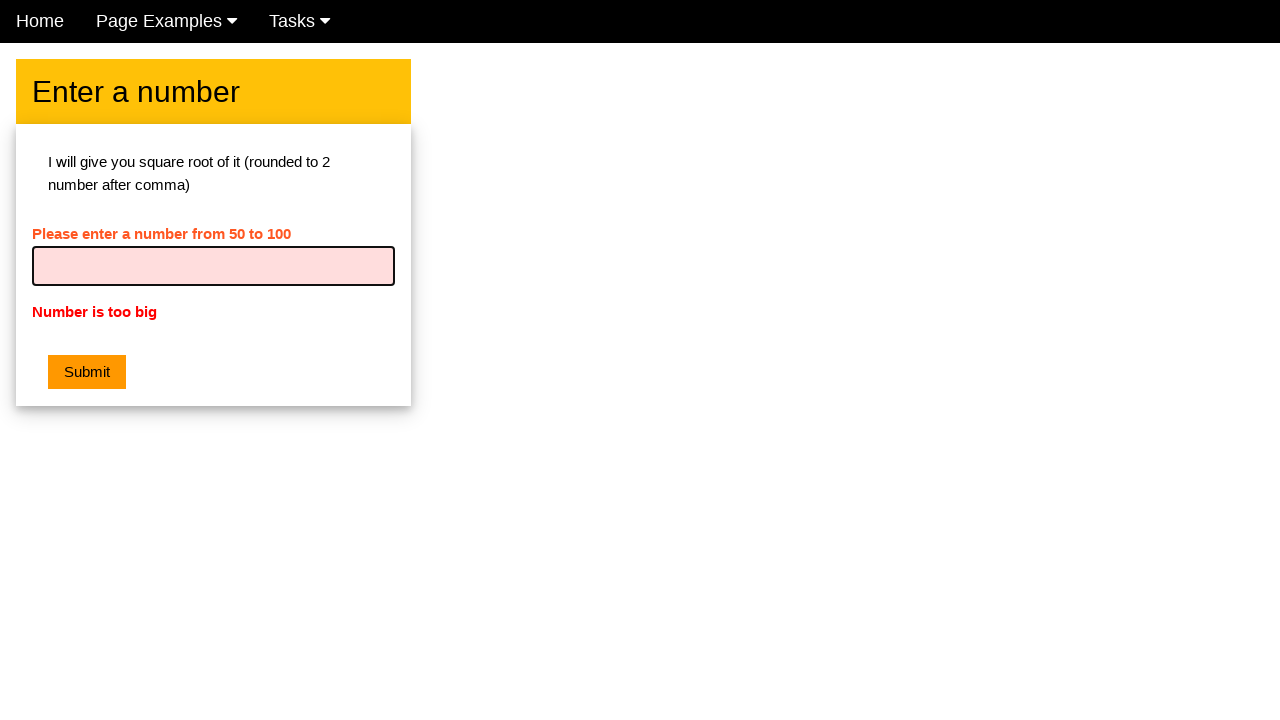

Filled number input with '666' (bug case test) on #numb
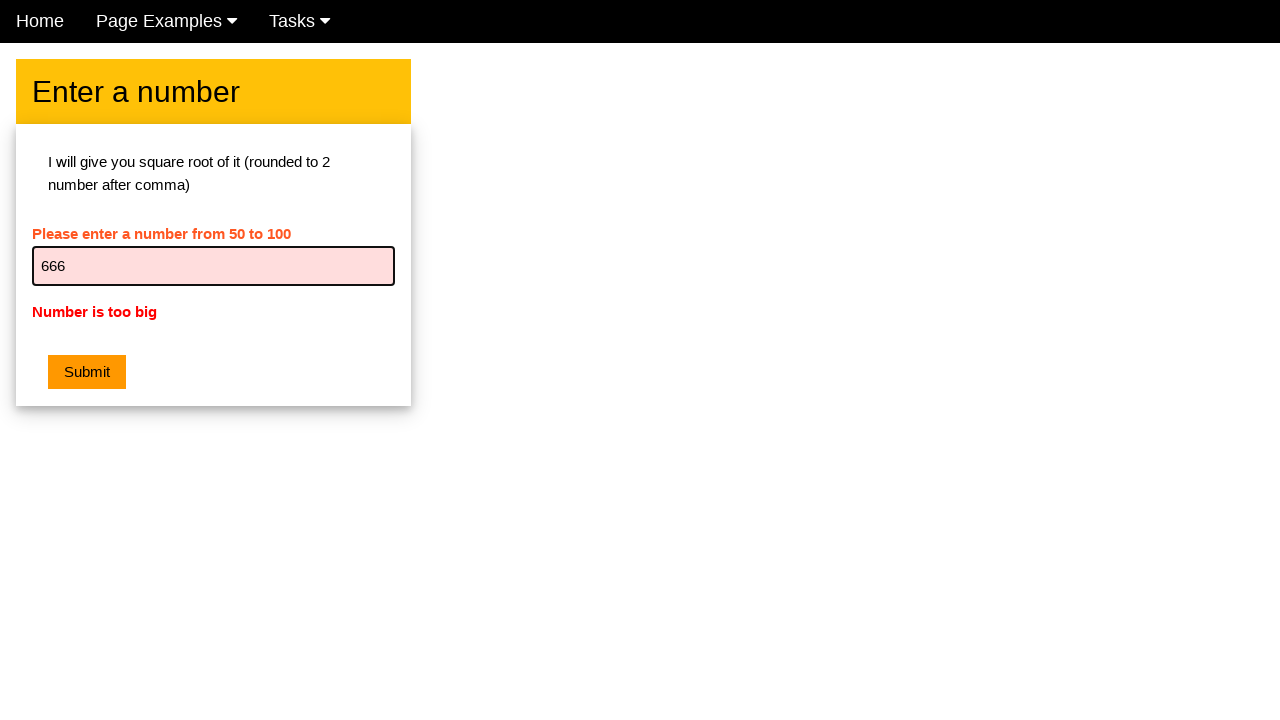

Clicked submit button for bug case with 666 at (87, 372) on .w3-btn
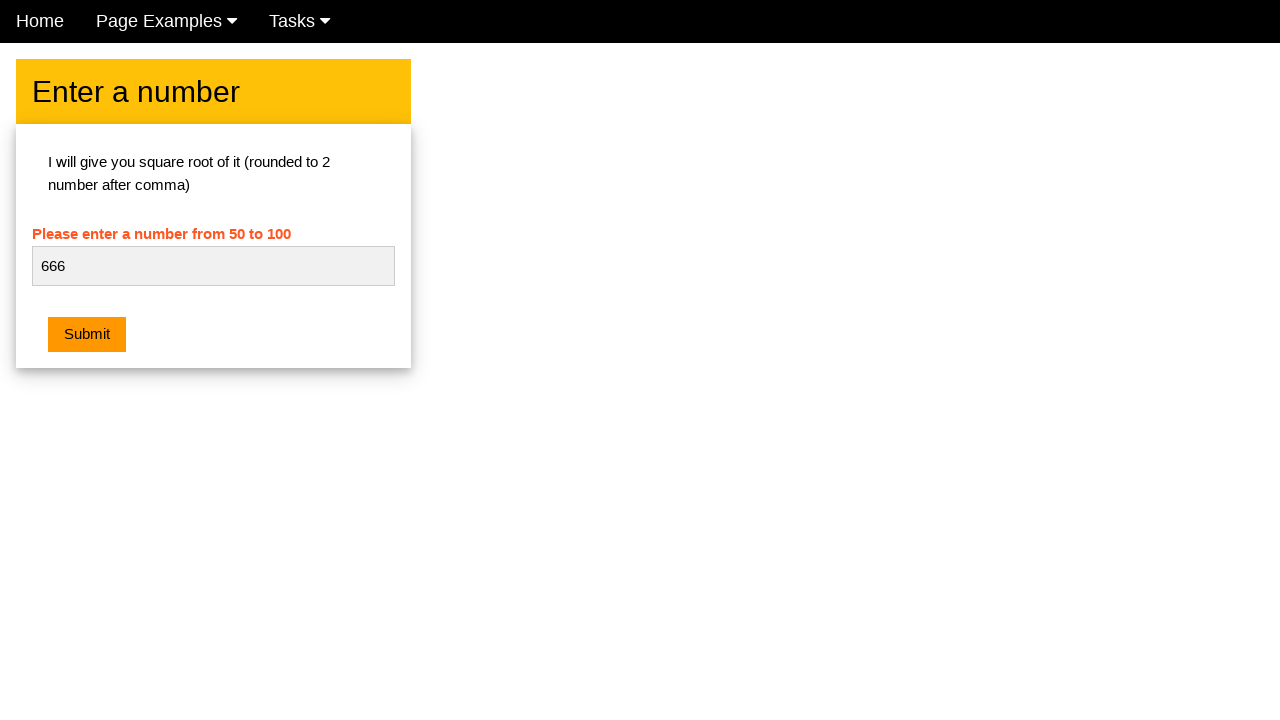

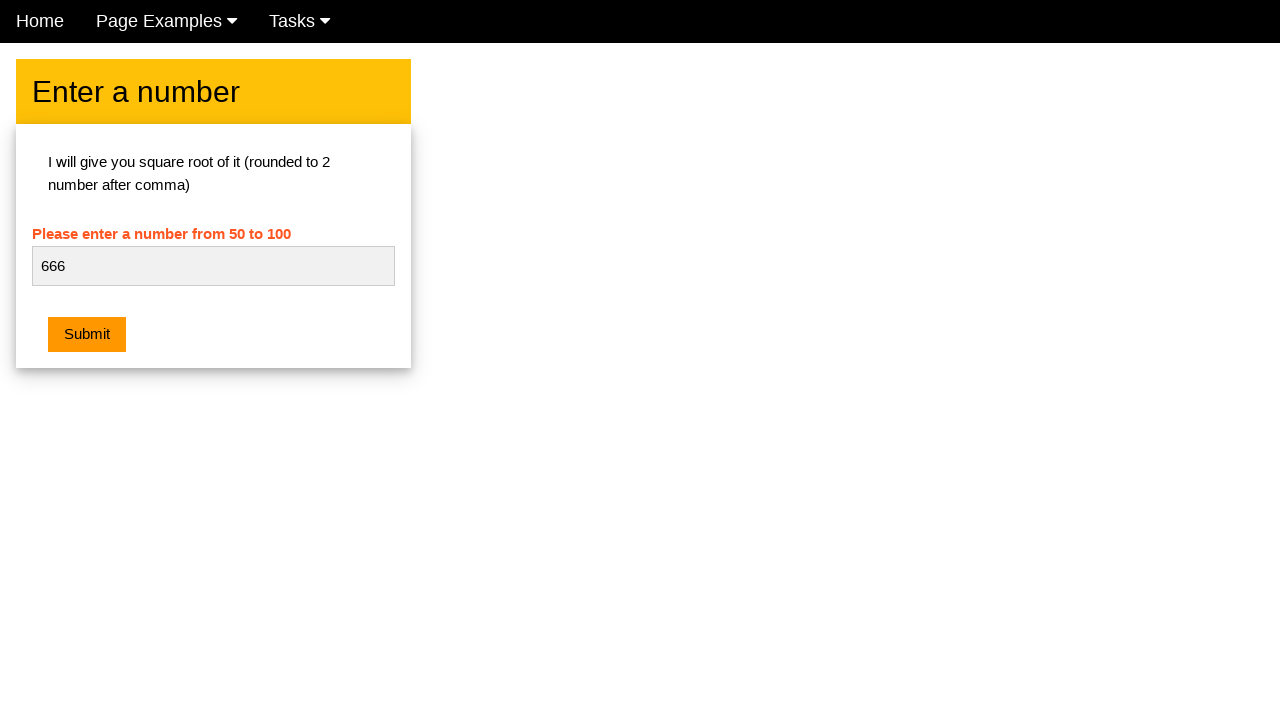